Tests alert handling functionality by clicking a button that triggers an alert and accepting it

Starting URL: https://letcode.in/waits

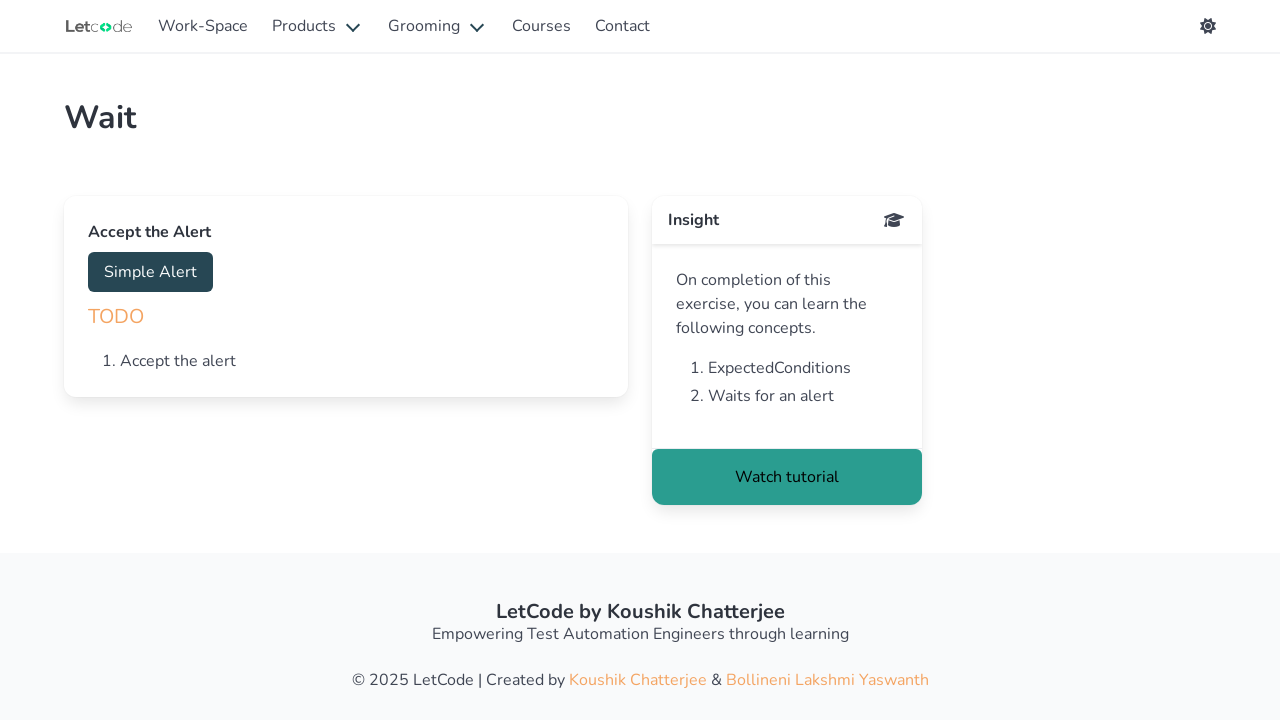

Clicked 'Simple Alert' button to trigger alert at (150, 272) on button:has-text('Simple Alert')
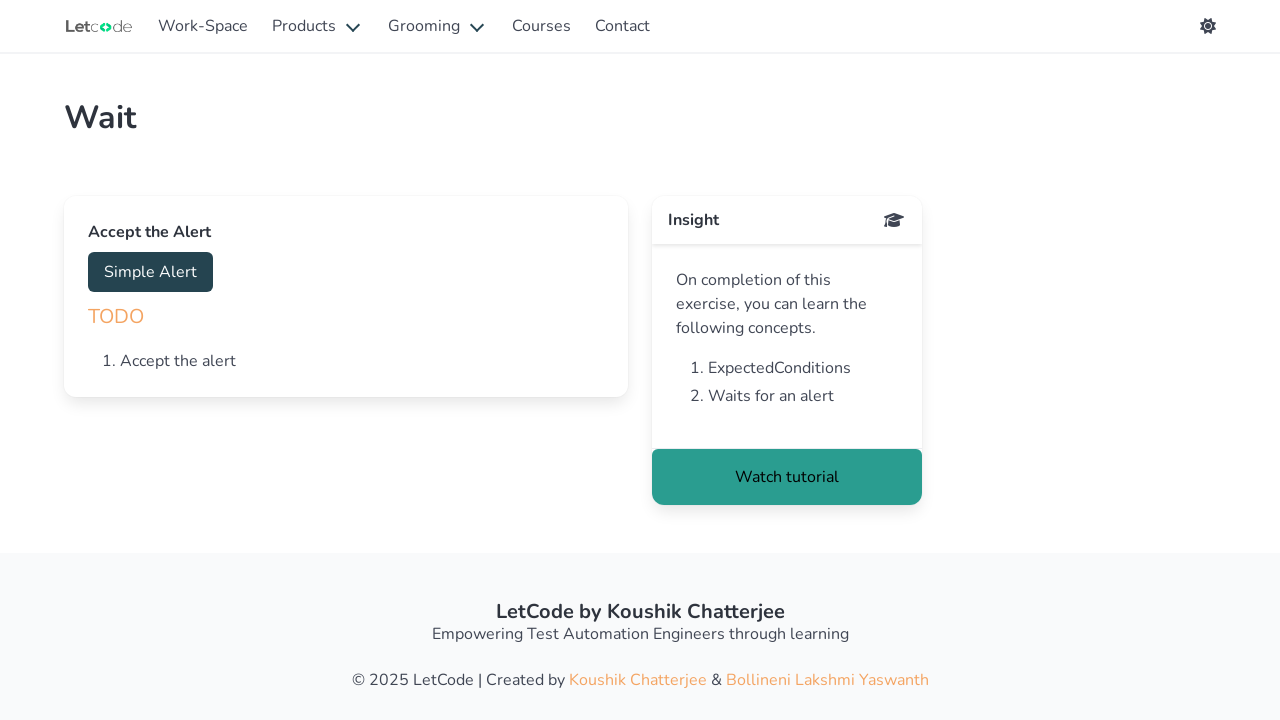

Set up dialog handler to accept alerts
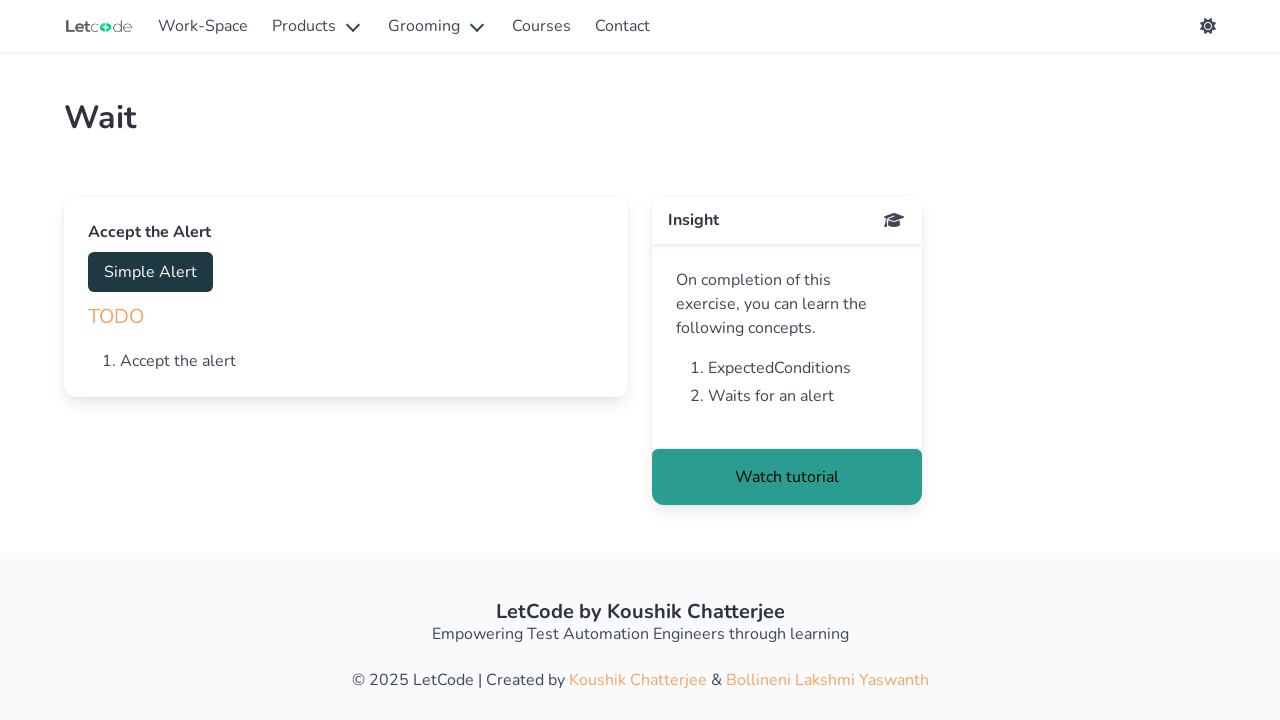

Waited 500ms for alert to be handled
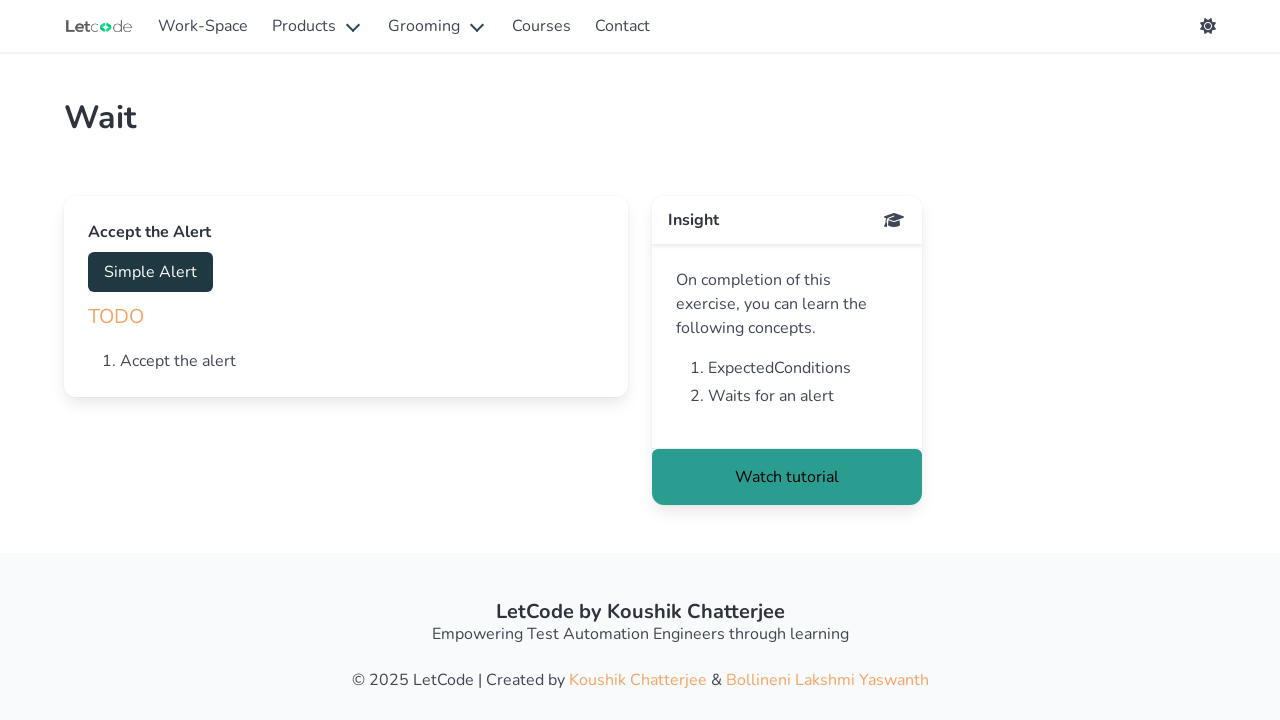

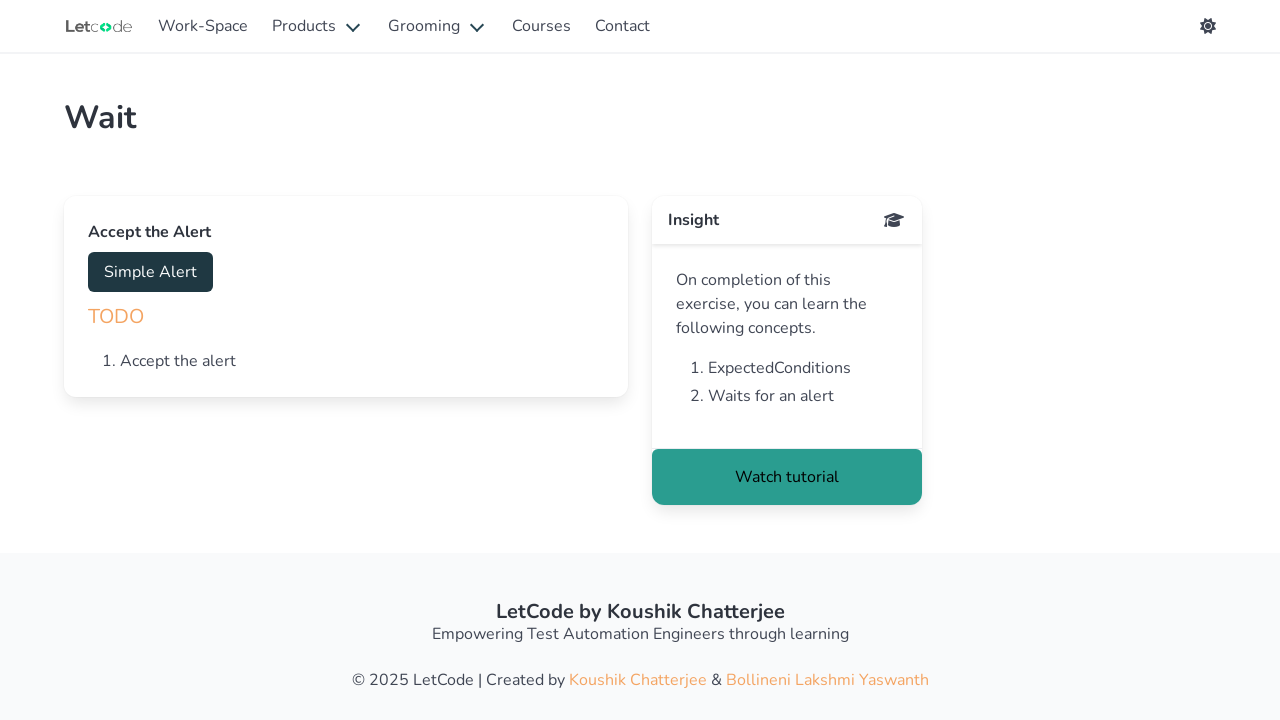